Tests a form submission workflow including filling text fields, handling checkboxes, selecting dropdown options, selecting from a multi-select combo box, clicking radio buttons, and submitting the form with alert handling.

Starting URL: http://softwaretesting-guru.blogspot.com/p/blog-page.html

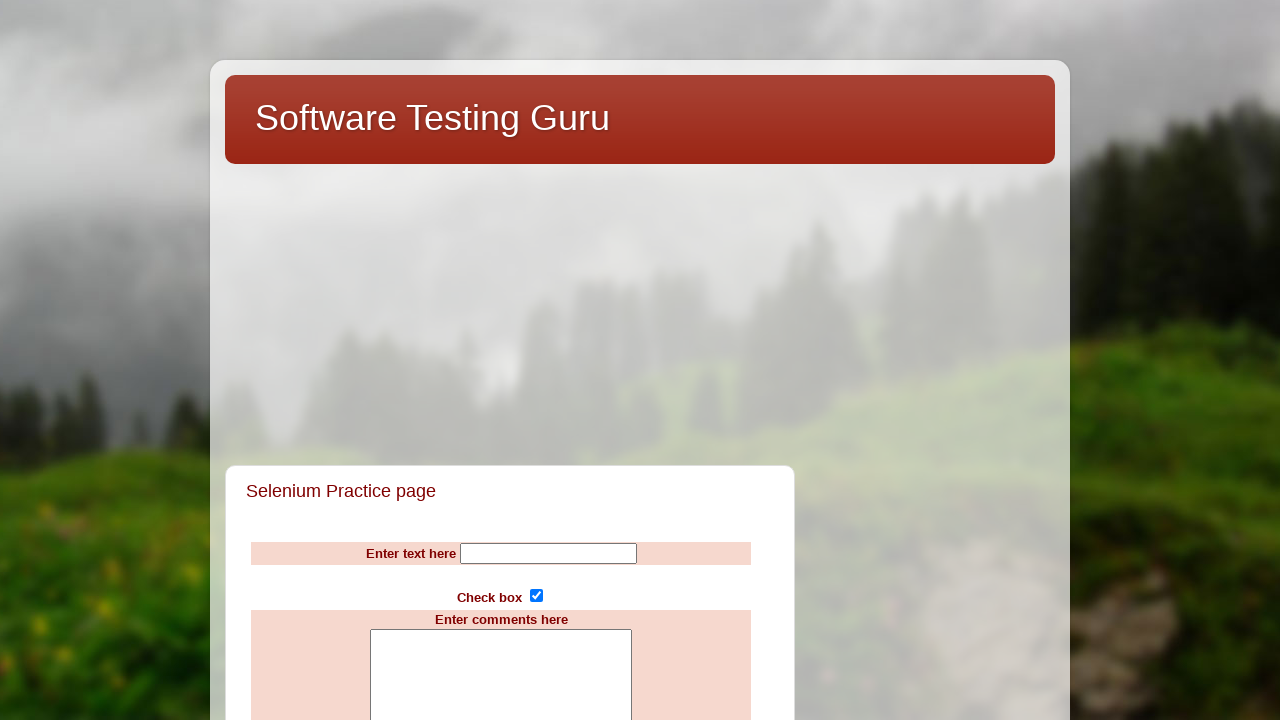

Filled Name field with 'Testvalue' on input[name='Name']
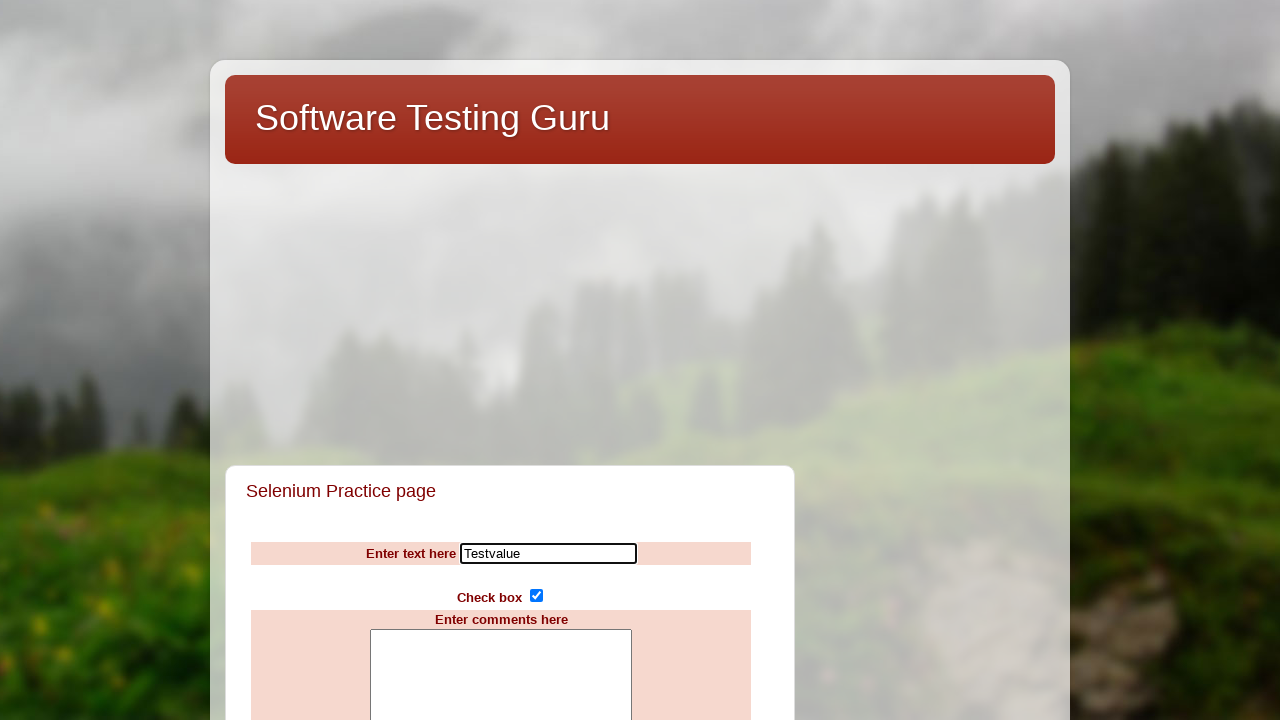

Clicked subscribe checkbox at (536, 596) on input[name='subscribe']
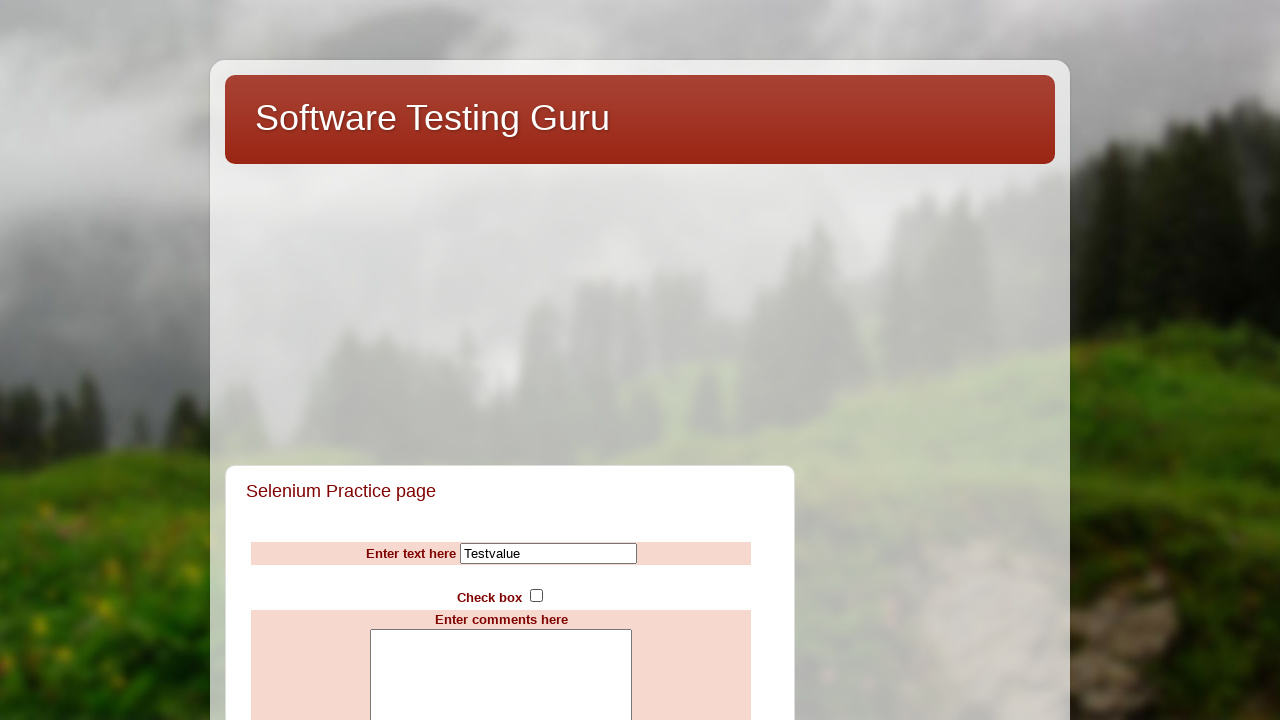

Clicked subscribe checkbox again to ensure it is selected at (536, 596) on input[name='subscribe']
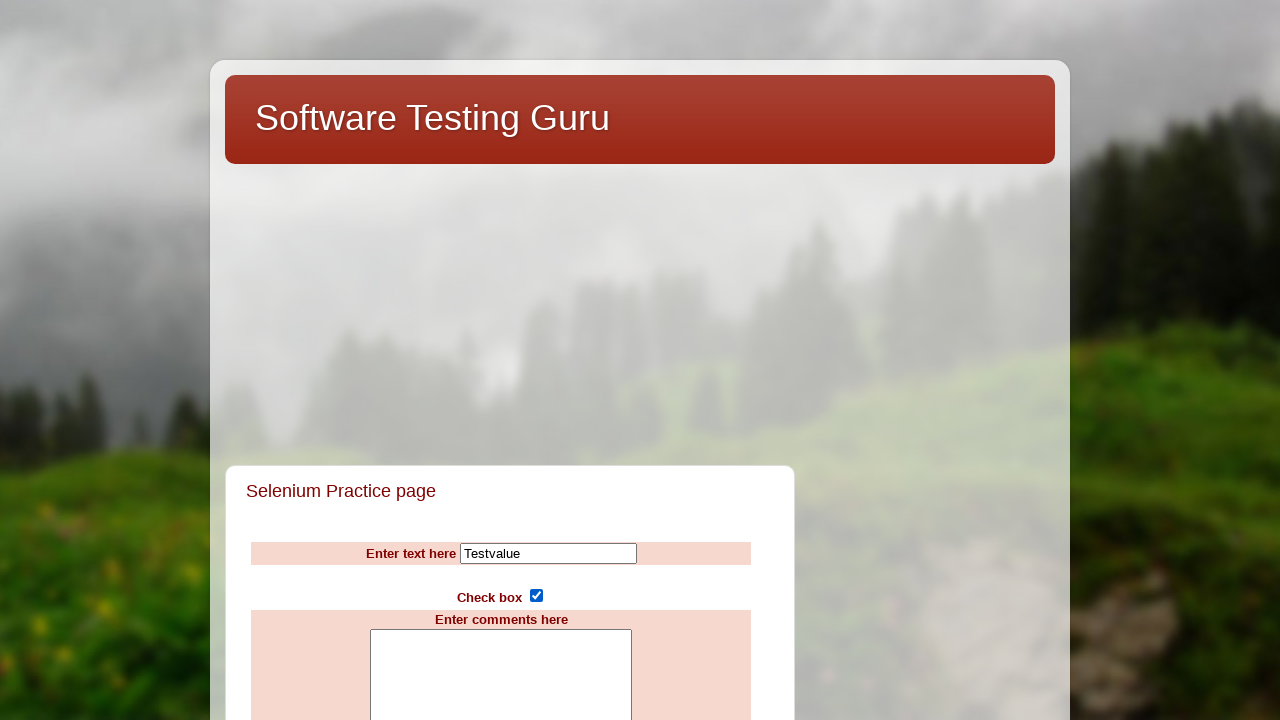

Filled comments textarea with 'comments' on textarea[name='comments']
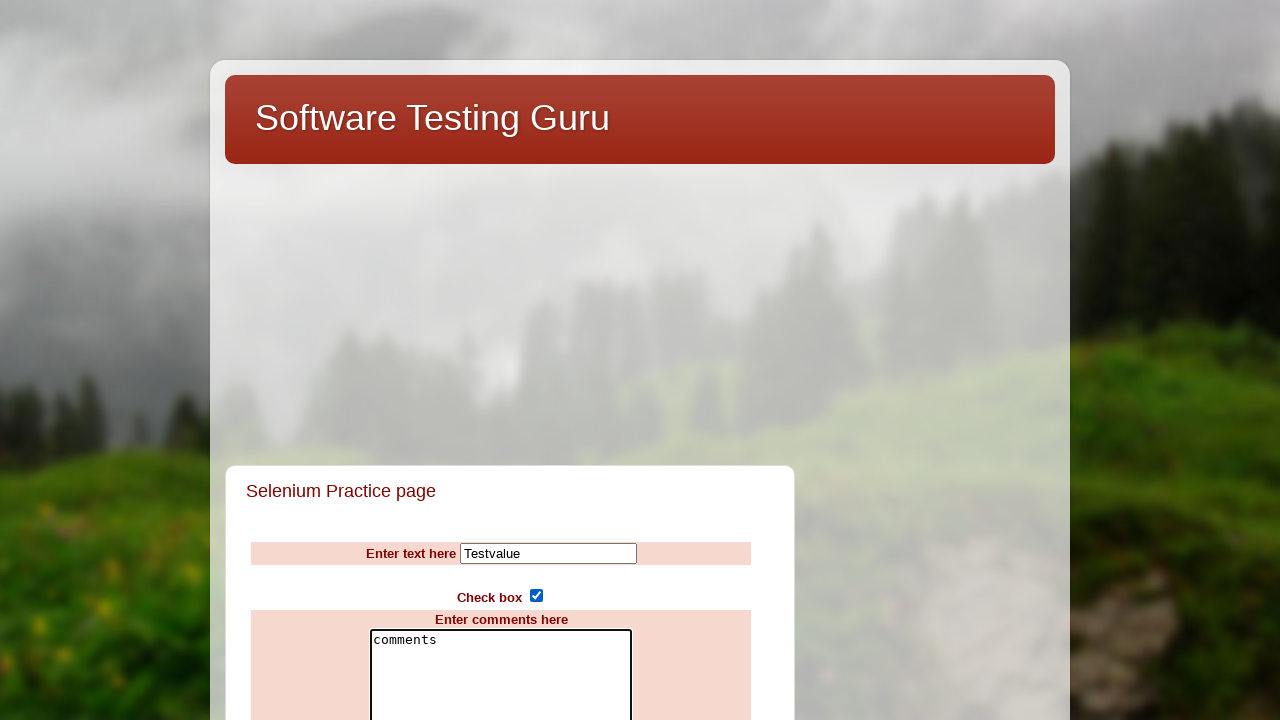

Selected Argentina from countries dropdown on select[name='countries']
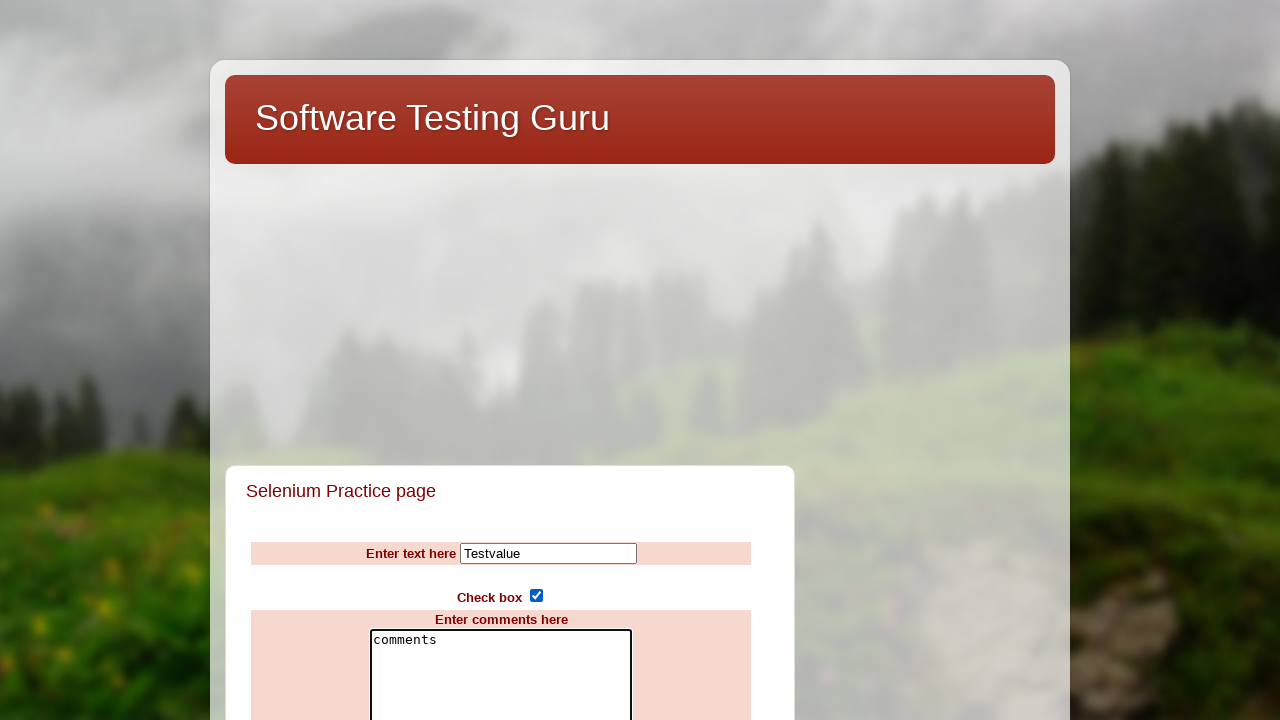

Deselected DELL from computer brands multi-select on select[name='computerbrands']
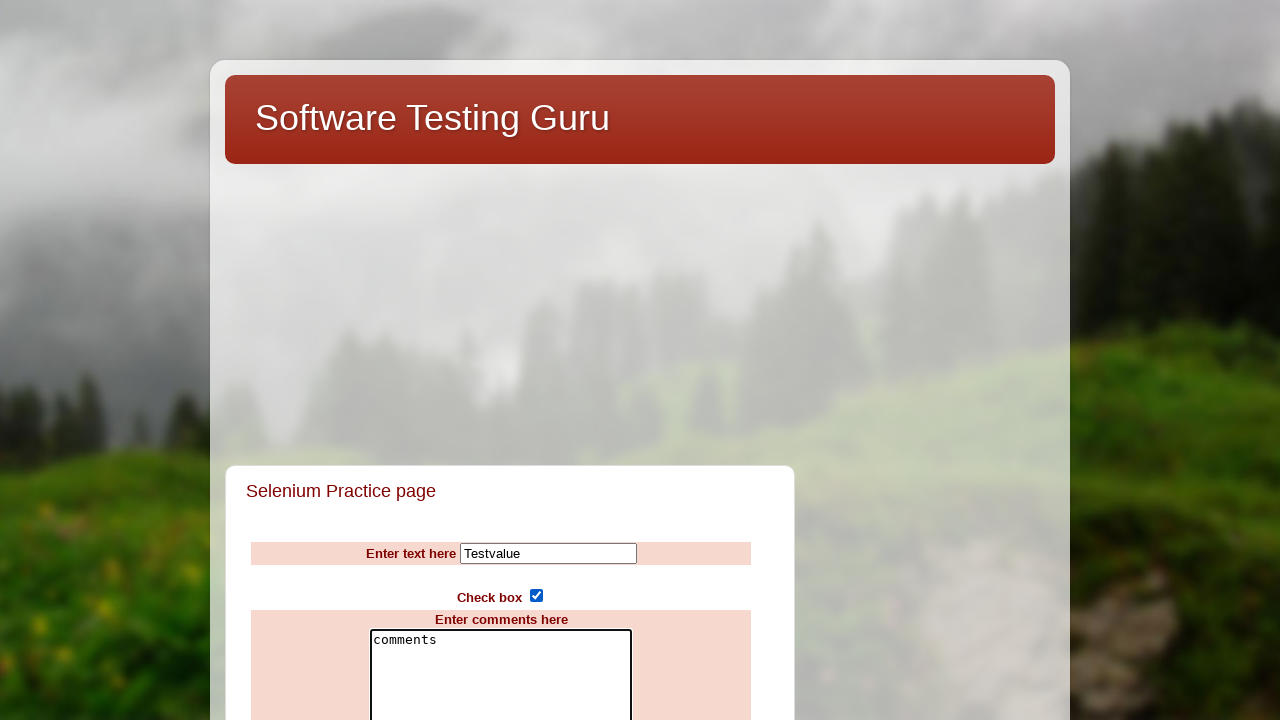

Selected HP (index 2) from computer brands multi-select on select[name='computerbrands']
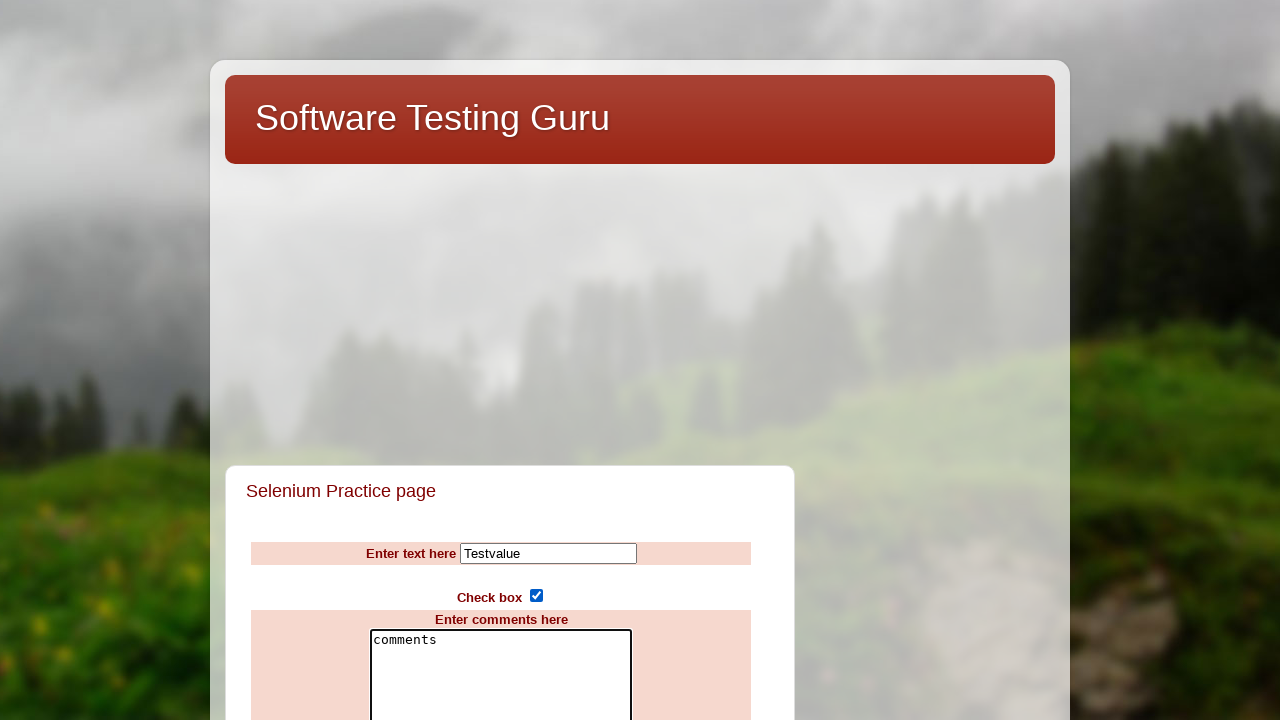

Selected Sony from computer brands multi-select on select[name='computerbrands']
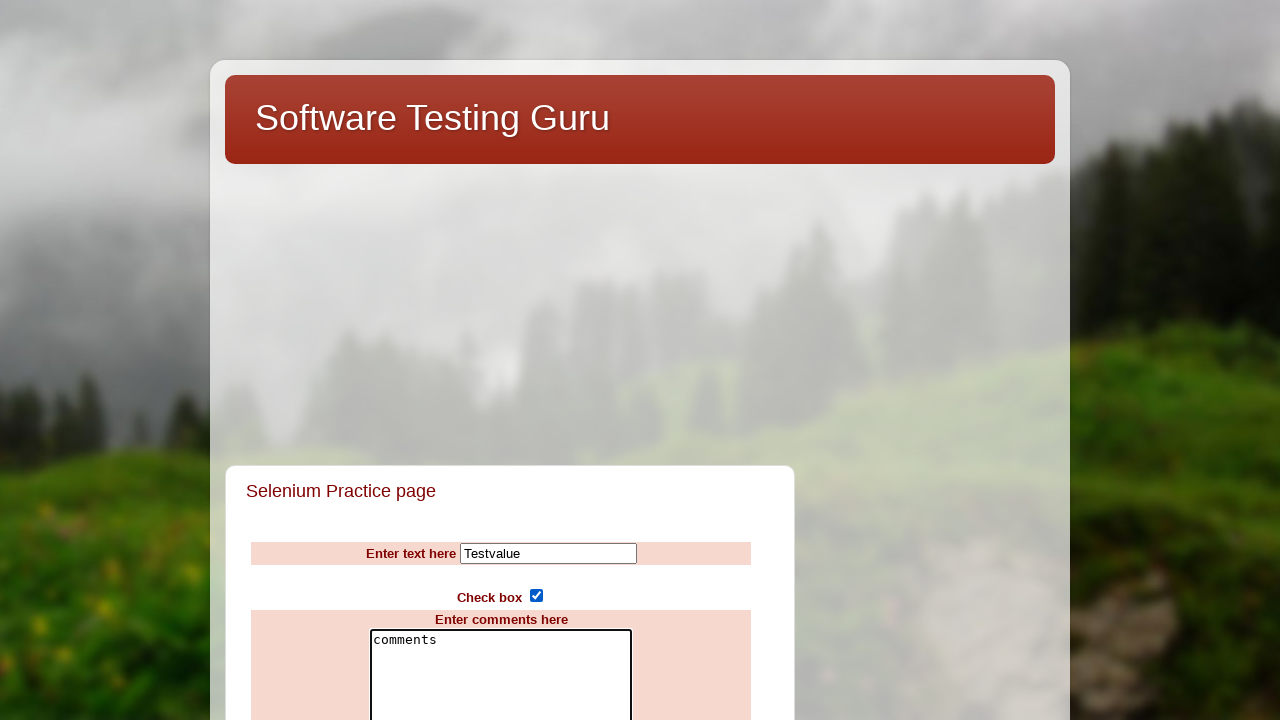

Selected 'good' radio button at (485, 360) on input[value='good']
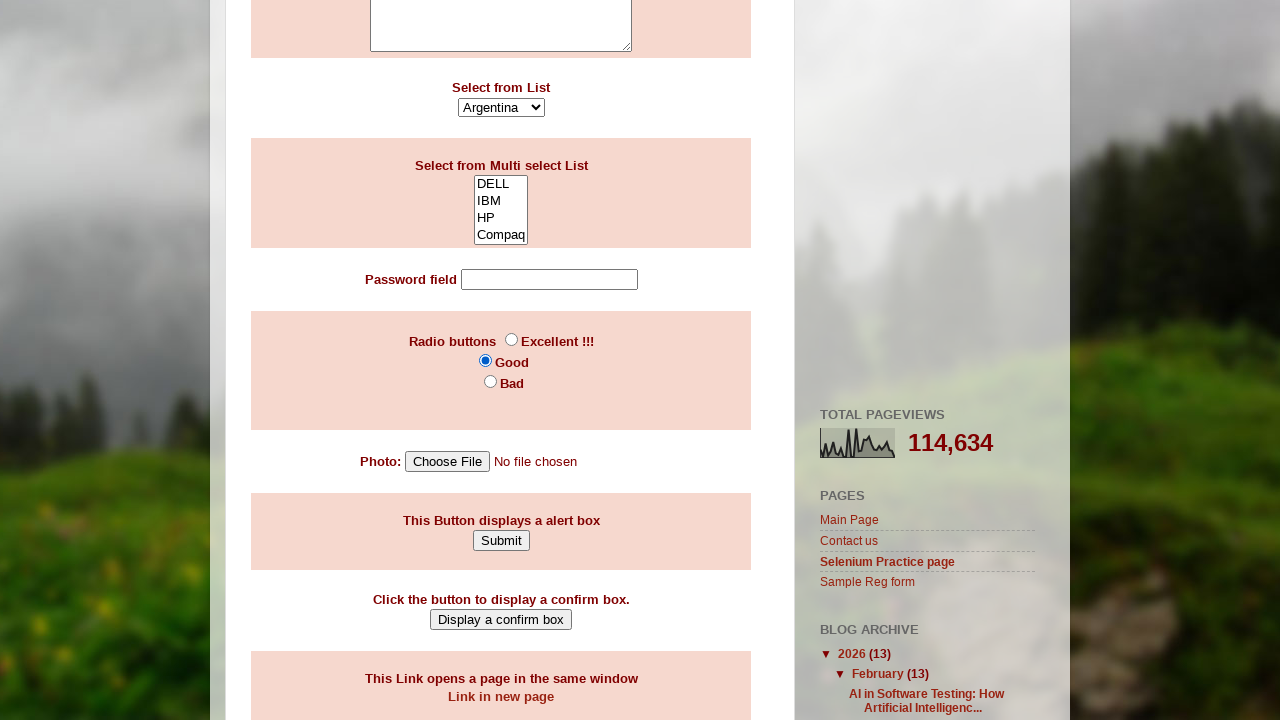

Clicked Submit button to submit the form at (501, 540) on input[value='Submit']
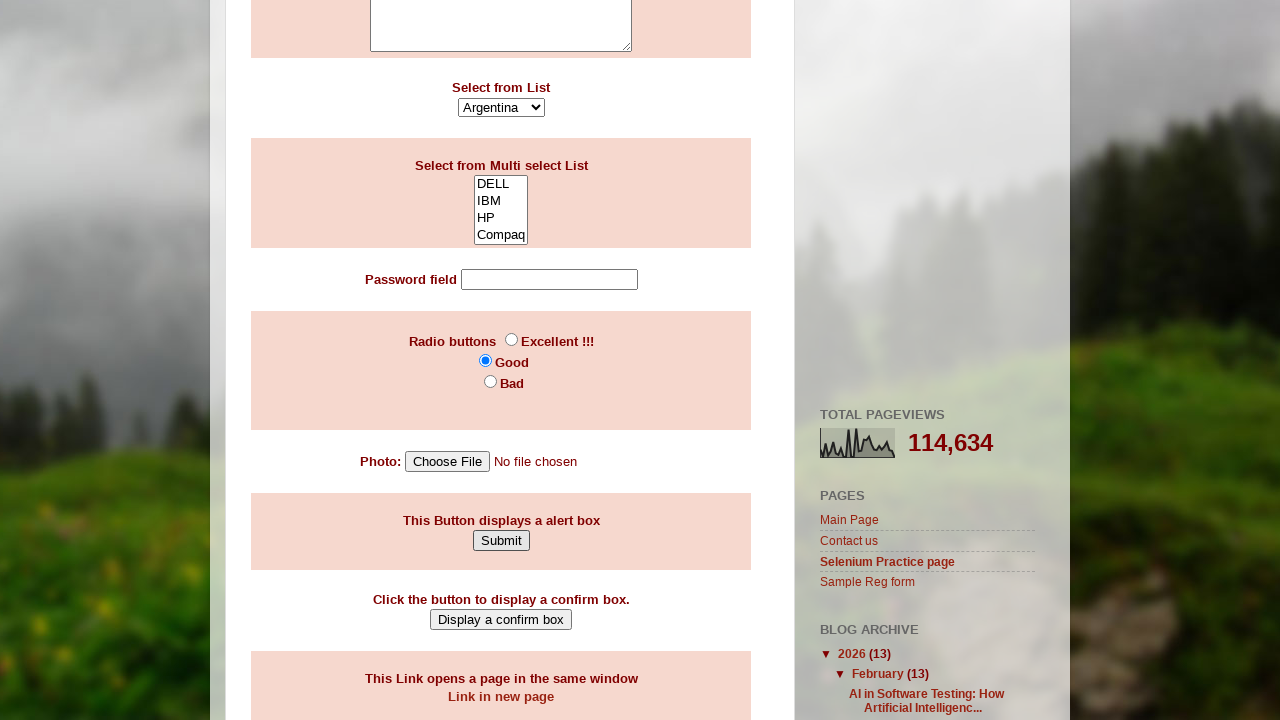

Set up dialog handler to accept alert popup
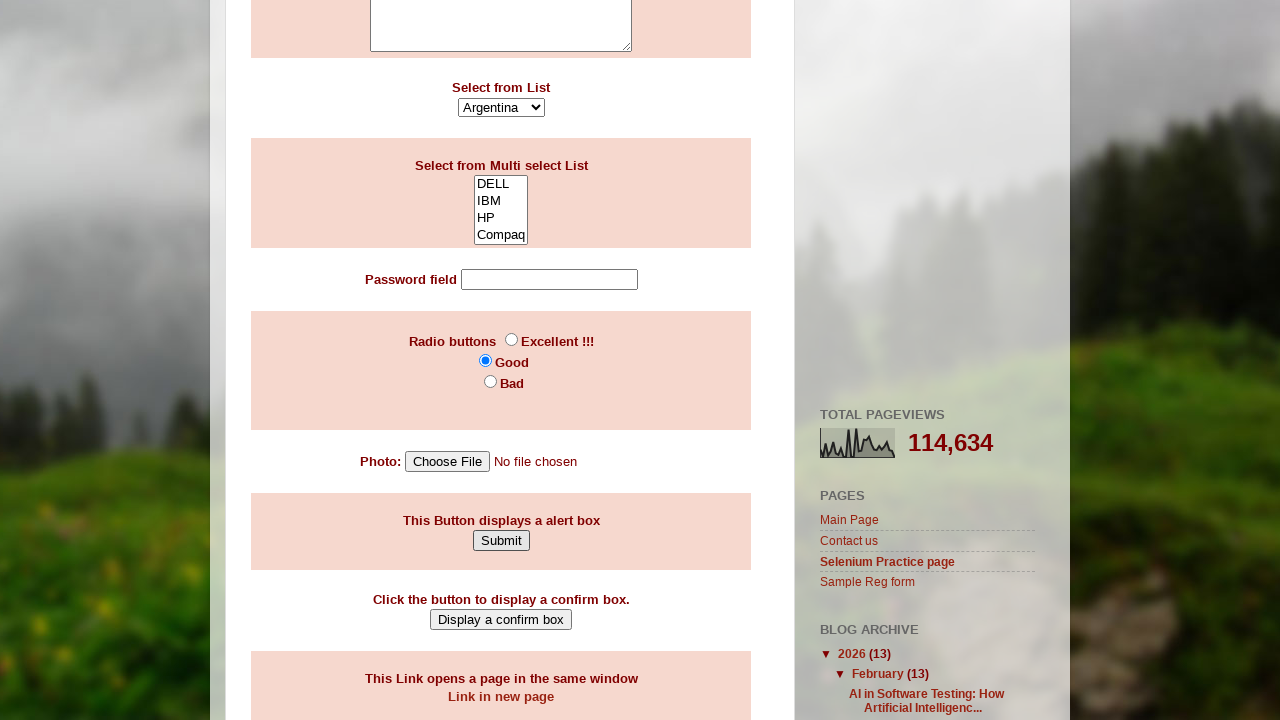

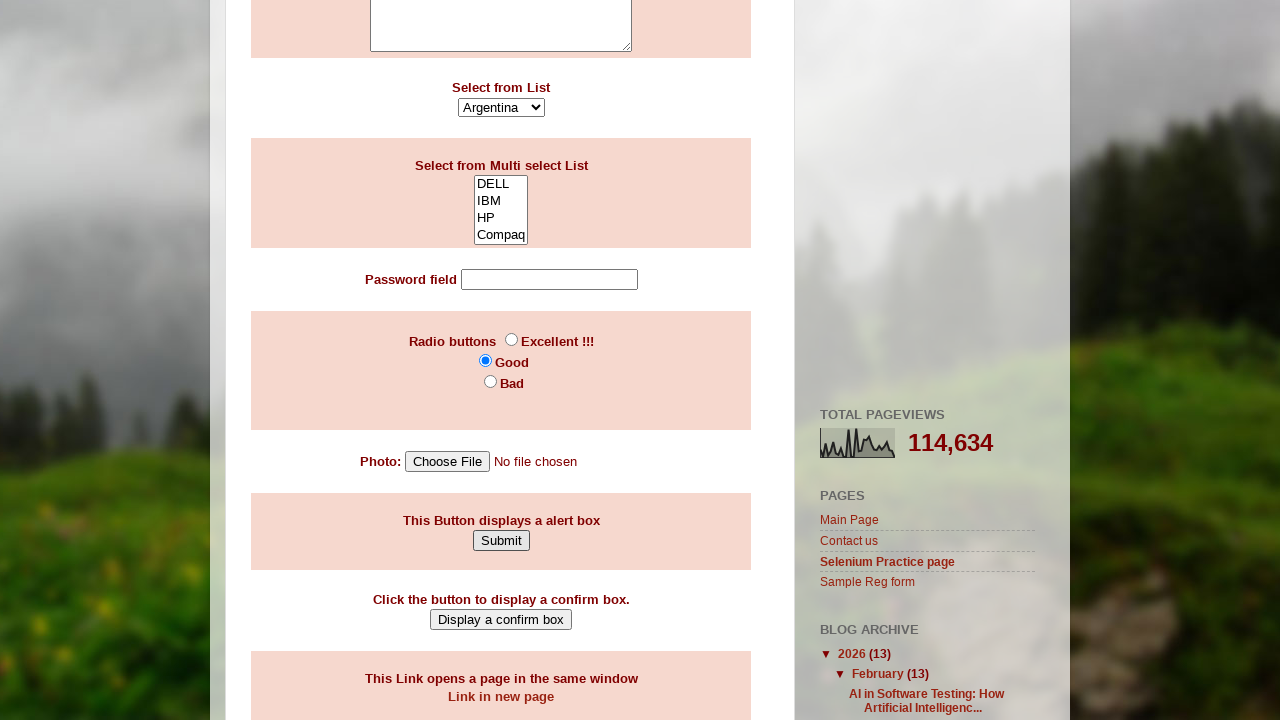